Tests React Semantic UI editable/searchable dropdown by typing search terms and selecting matching countries from filtered results.

Starting URL: https://react.semantic-ui.com/maximize/dropdown-example-search-selection/

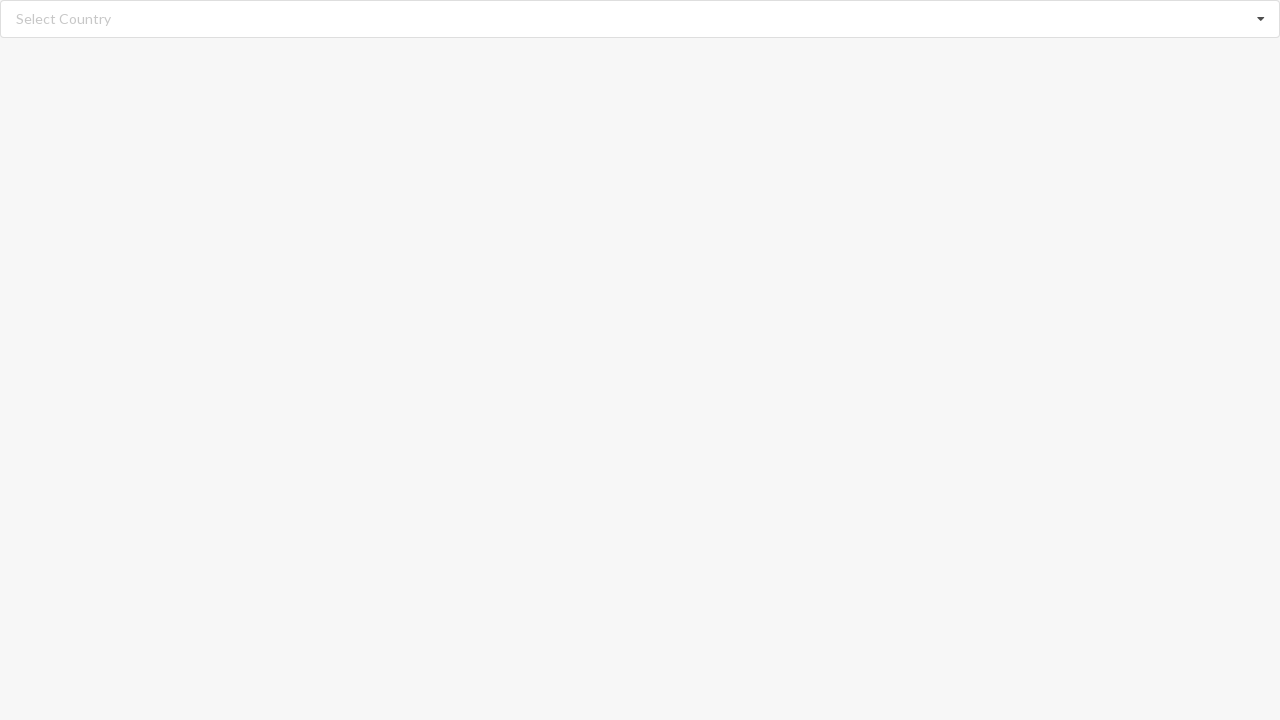

Filled search input with 'Aruba' on input.search
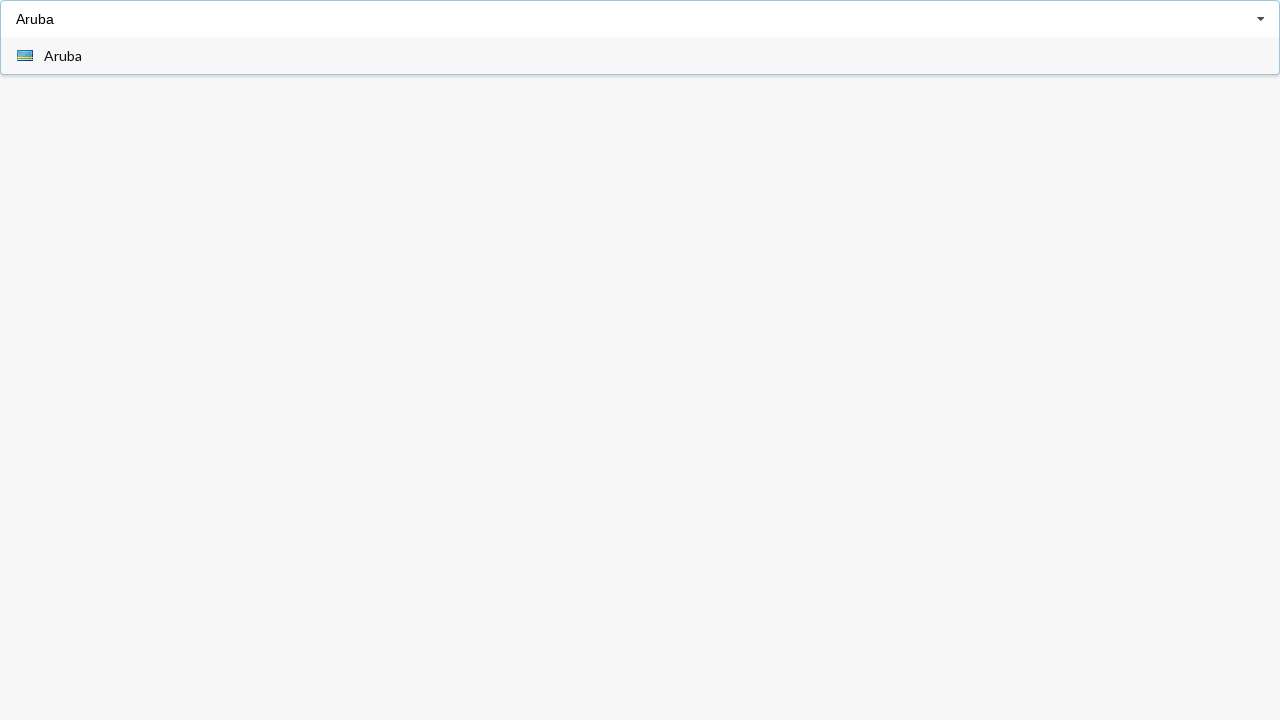

Waited 500ms for dropdown to filter results
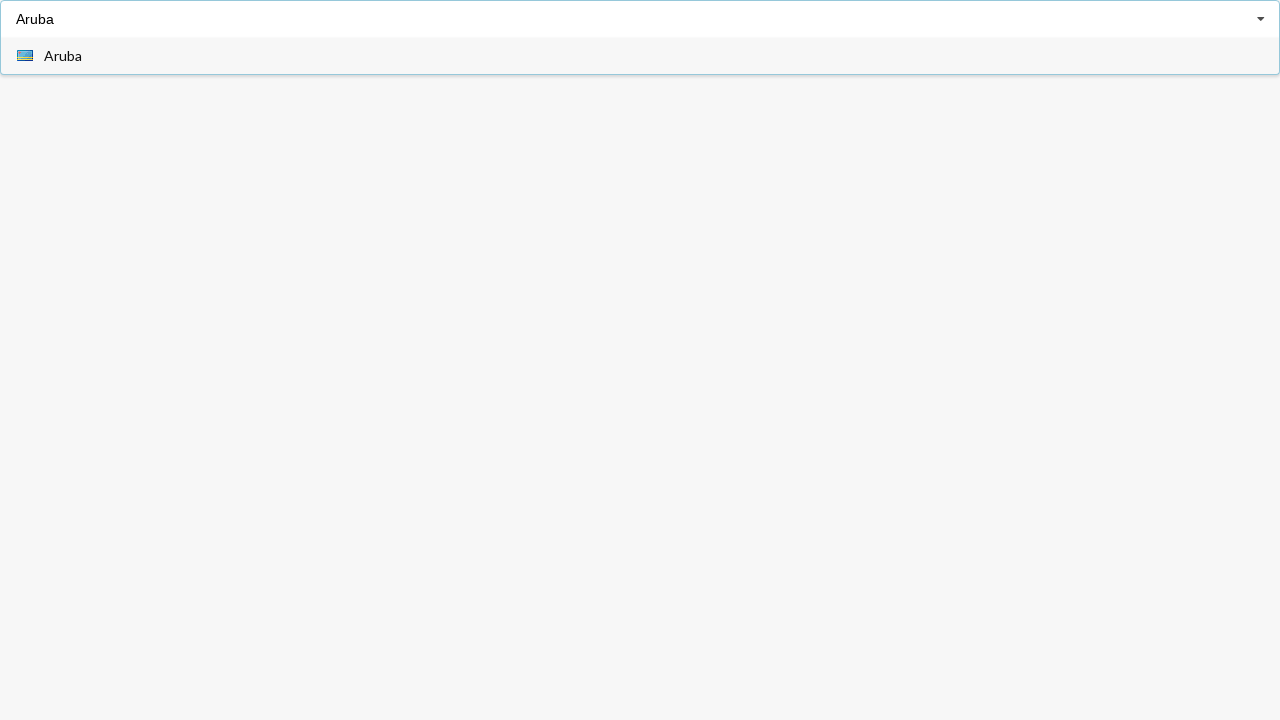

Dropdown menu with filtered results appeared
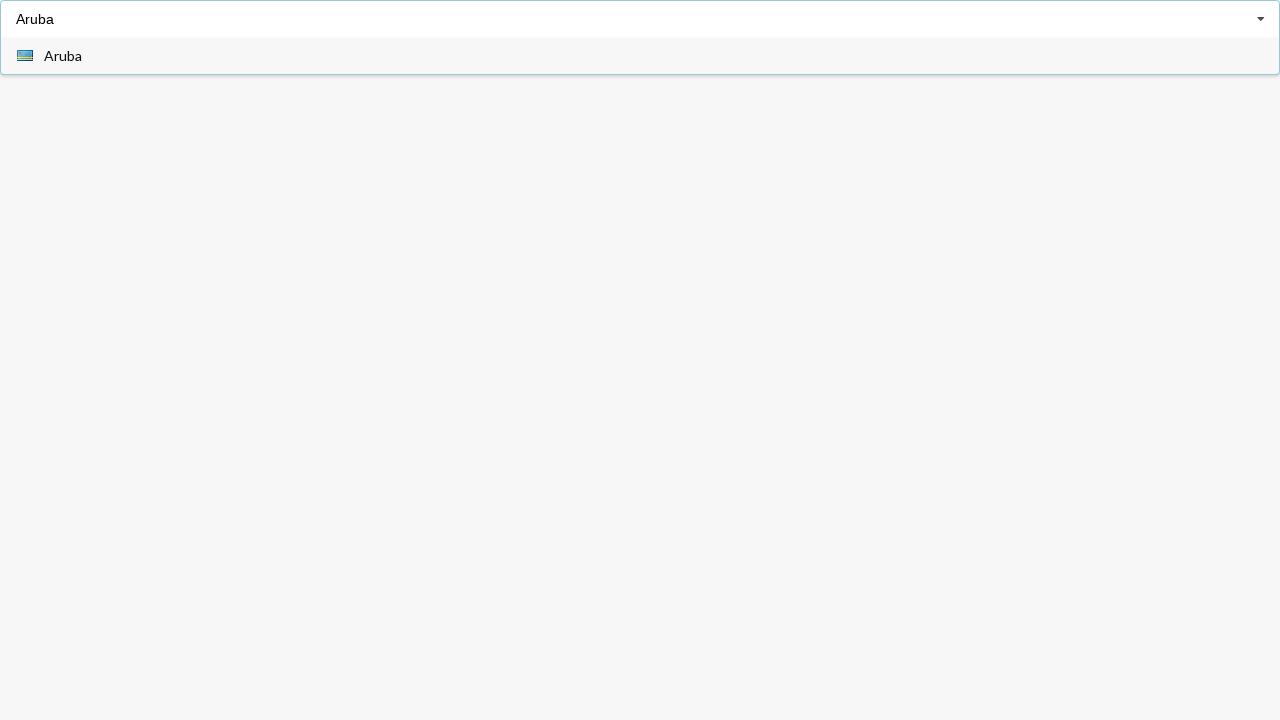

Clicked 'Aruba' option from filtered dropdown results at (63, 56) on div.menu span.text:has-text('Aruba')
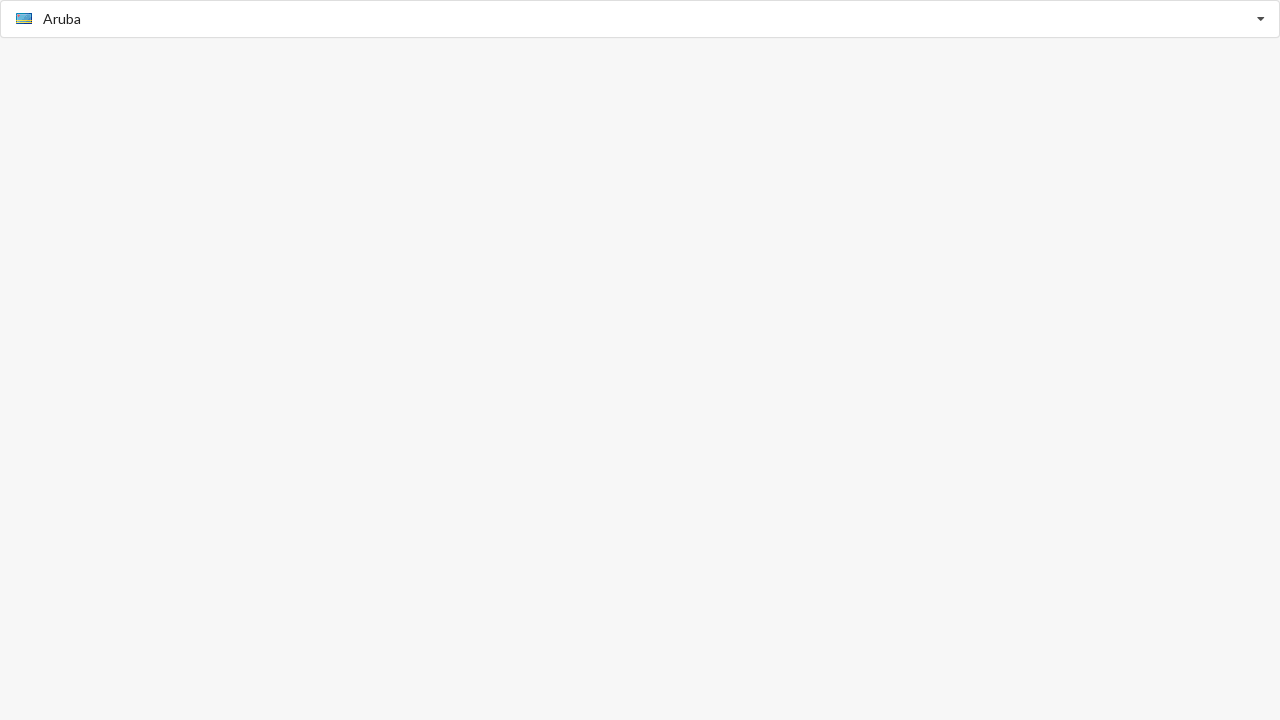

Waited 1000ms after selecting Aruba
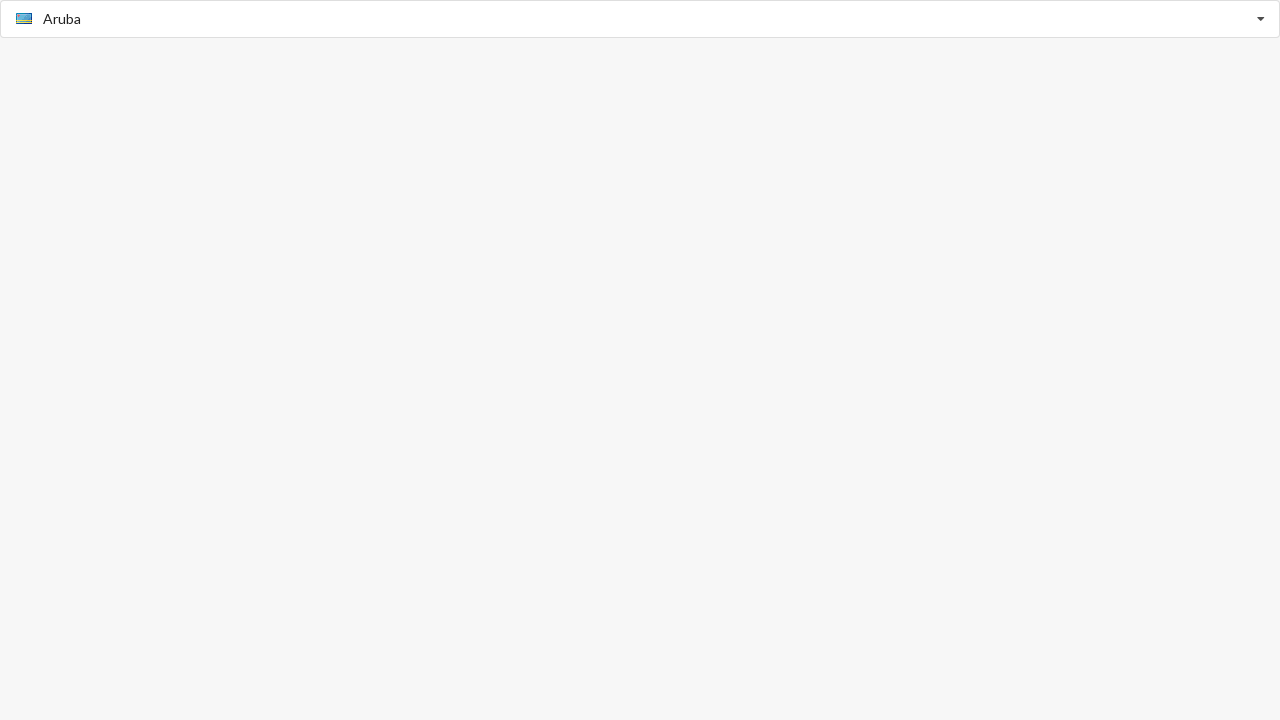

Filled search input with 'Bahrain' on input.search
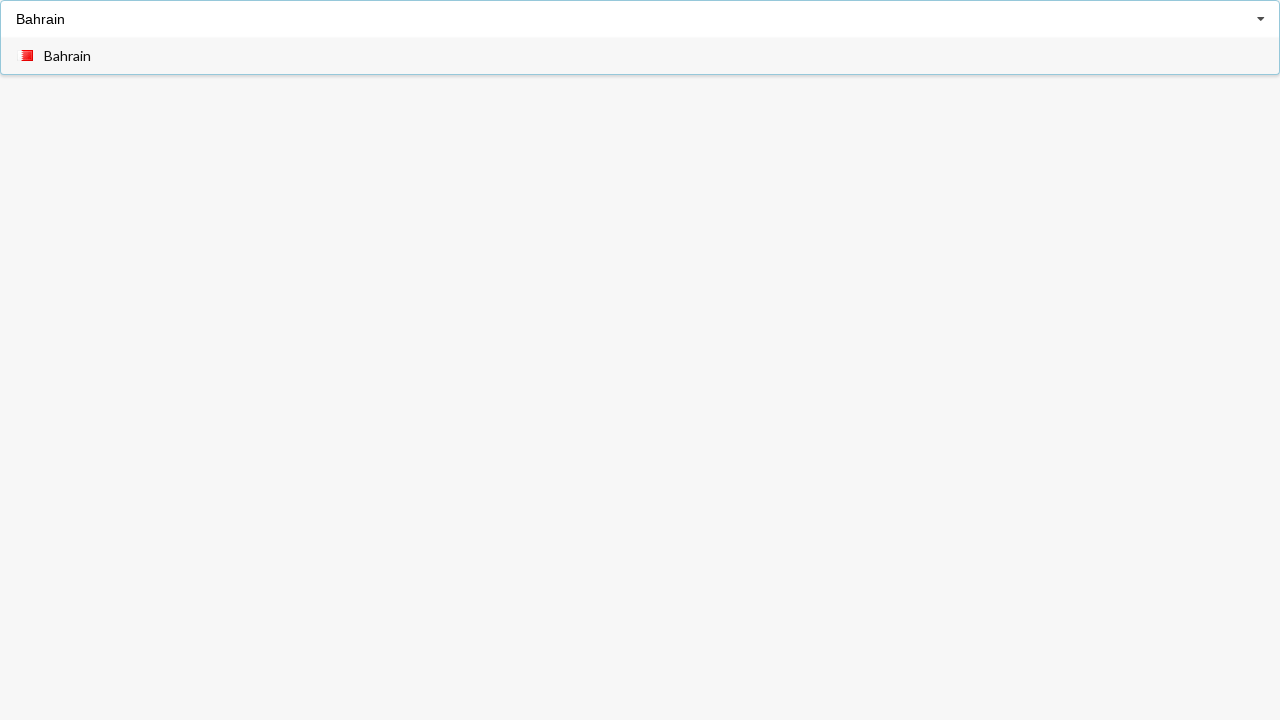

Waited 500ms for dropdown to filter results
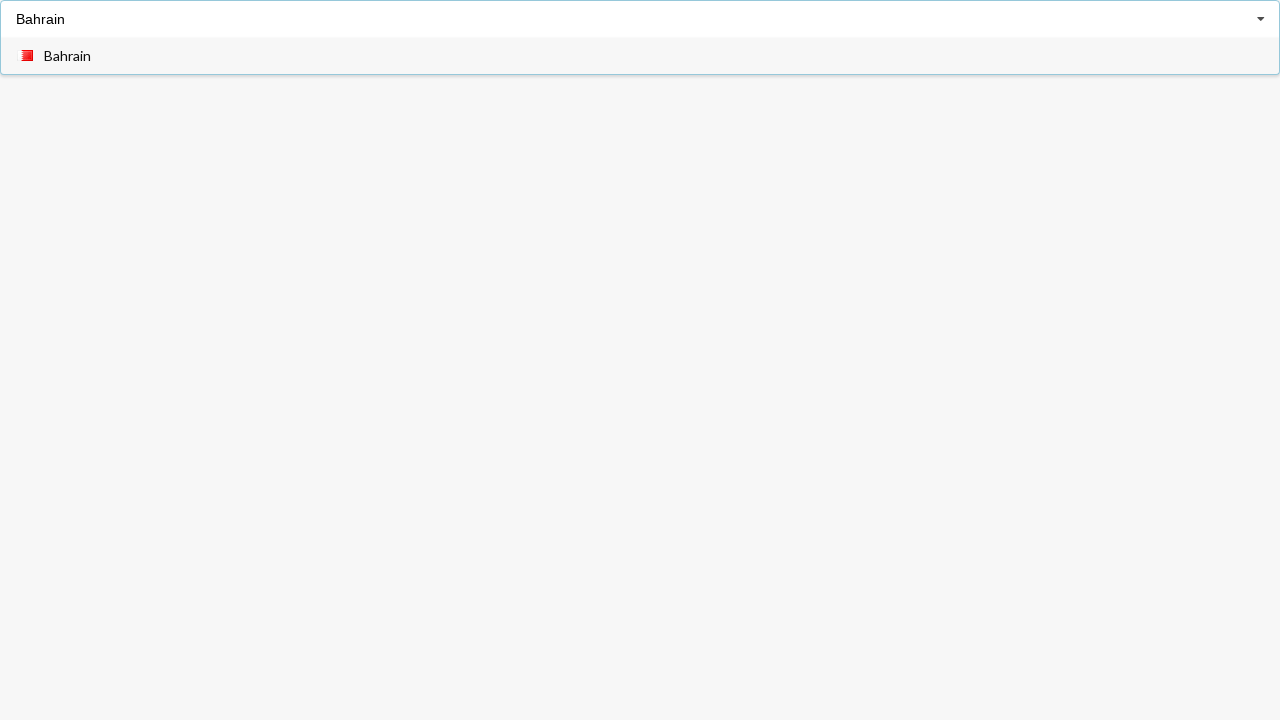

Dropdown menu with filtered results appeared
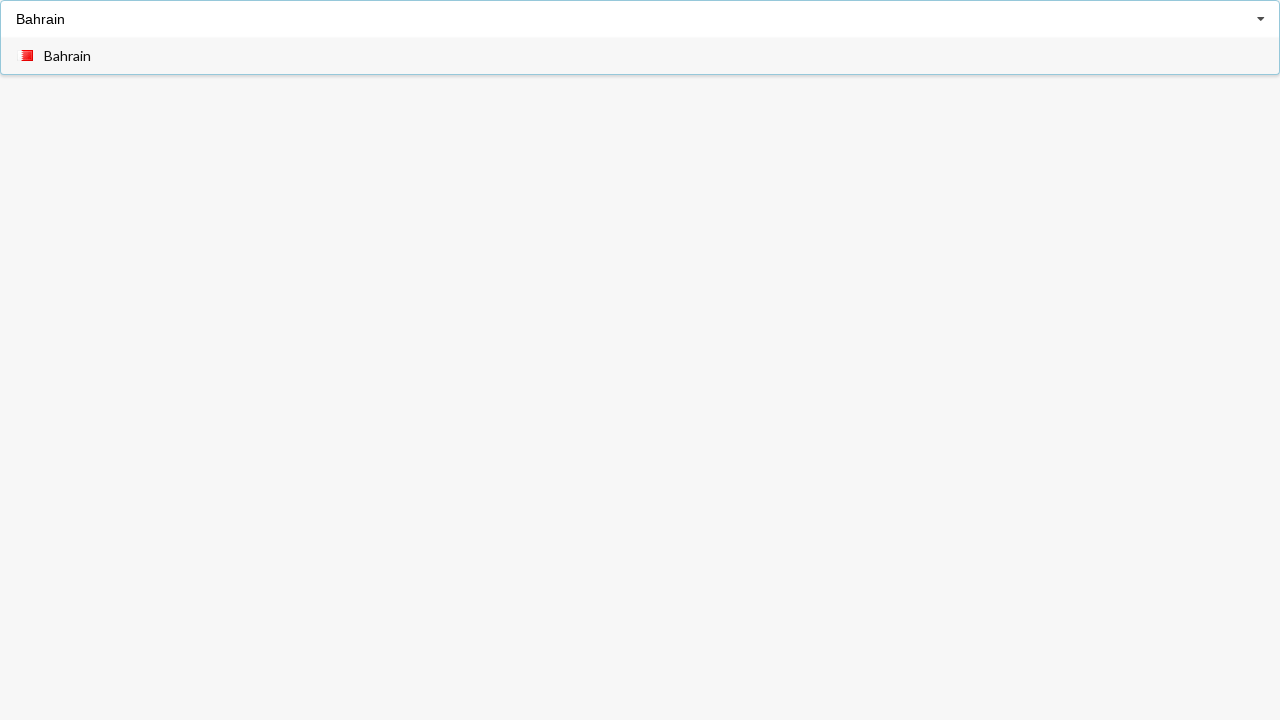

Clicked 'Bahrain' option from filtered dropdown results at (68, 56) on div.menu span.text:has-text('Bahrain')
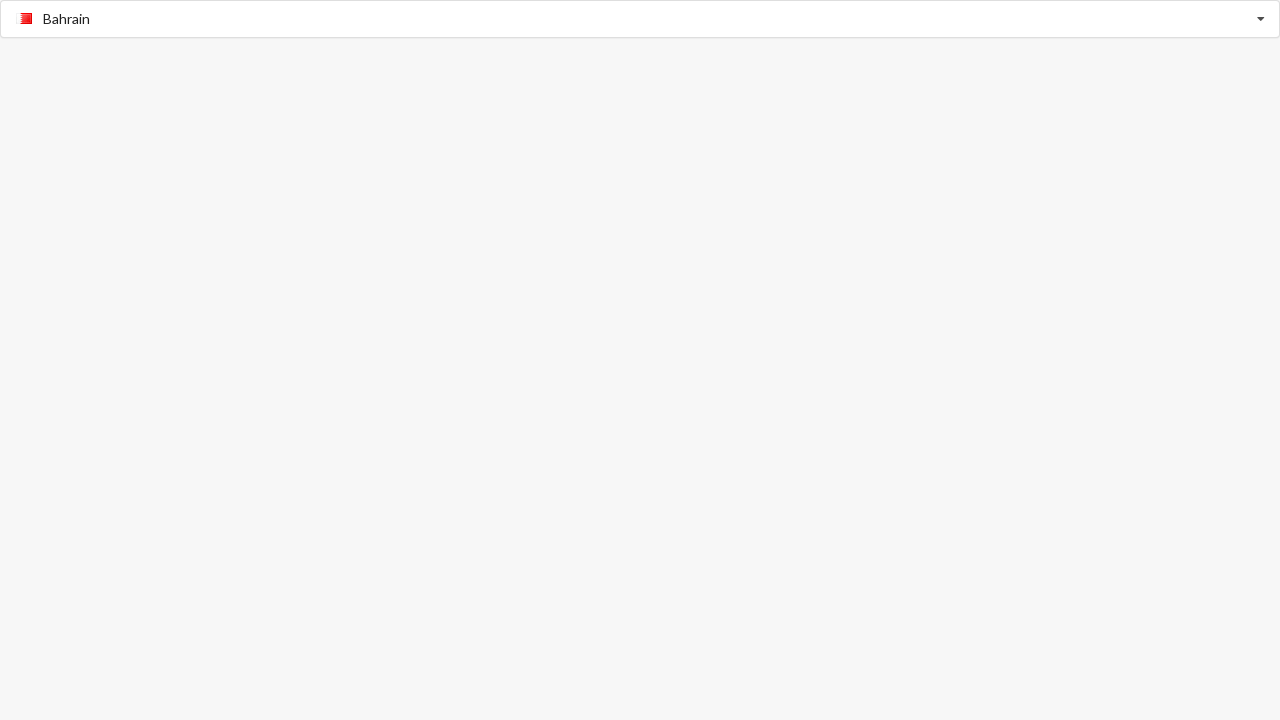

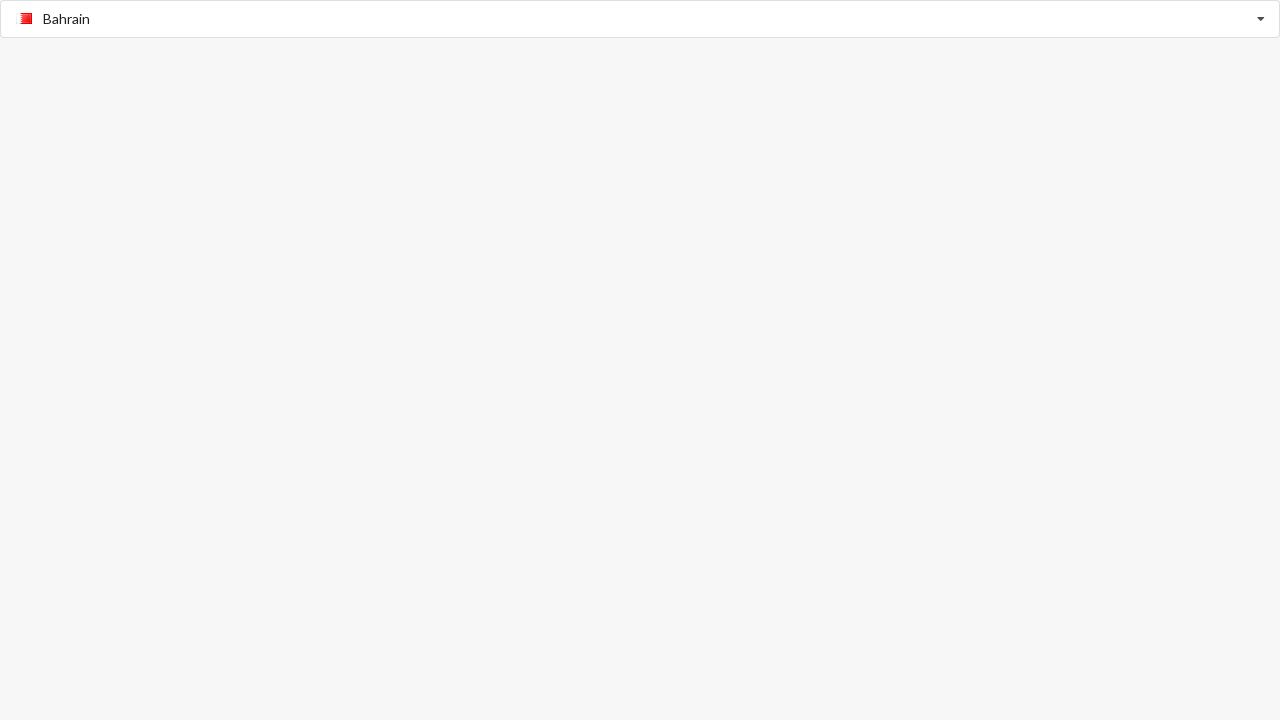